Tests browser navigation functionality by clicking a link on Gmail's page and then using the browser's back and forward buttons

Starting URL: http://www.gmail.com

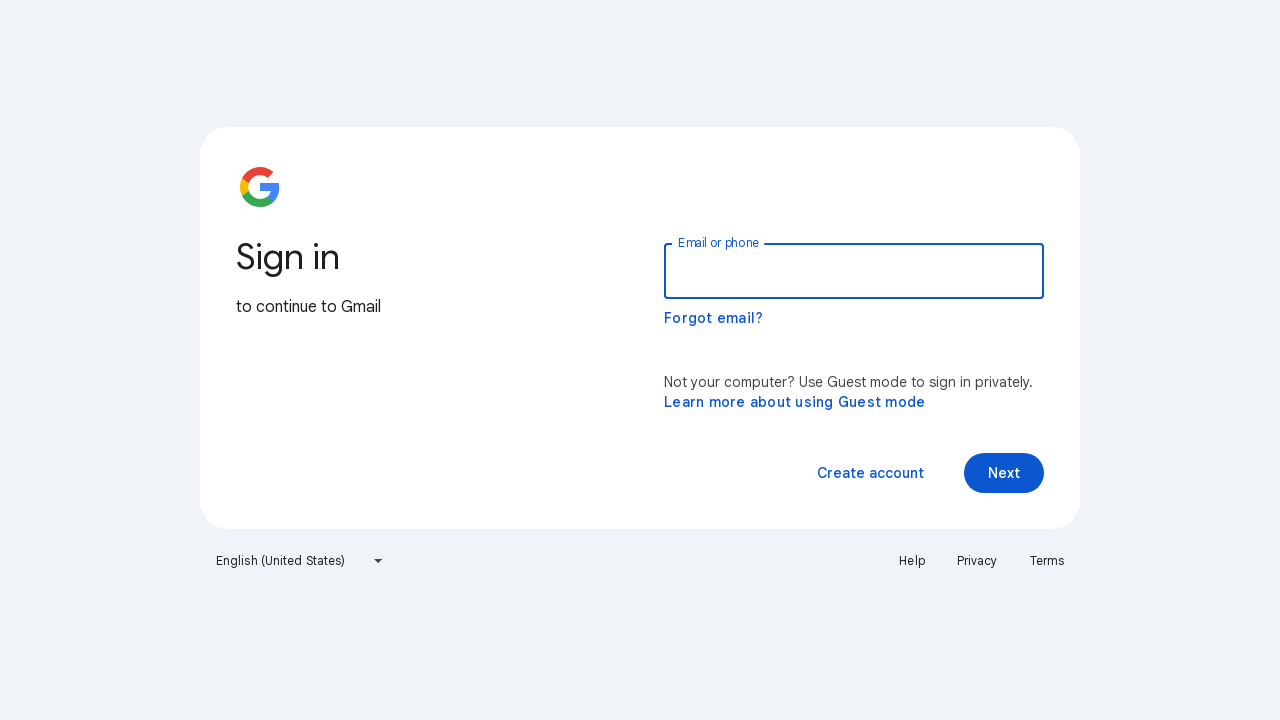

Navigated to Gmail homepage
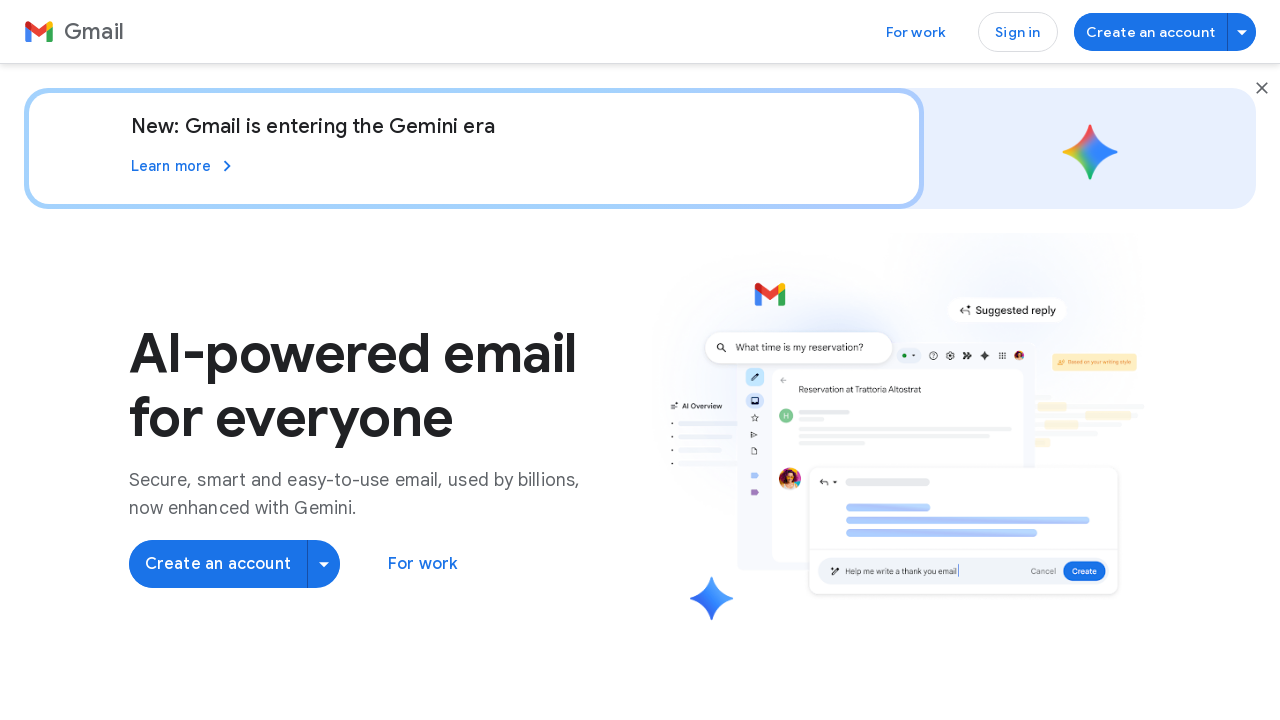

Clicked first visible link on Gmail page at (74, 32) on a:visible >> nth=0
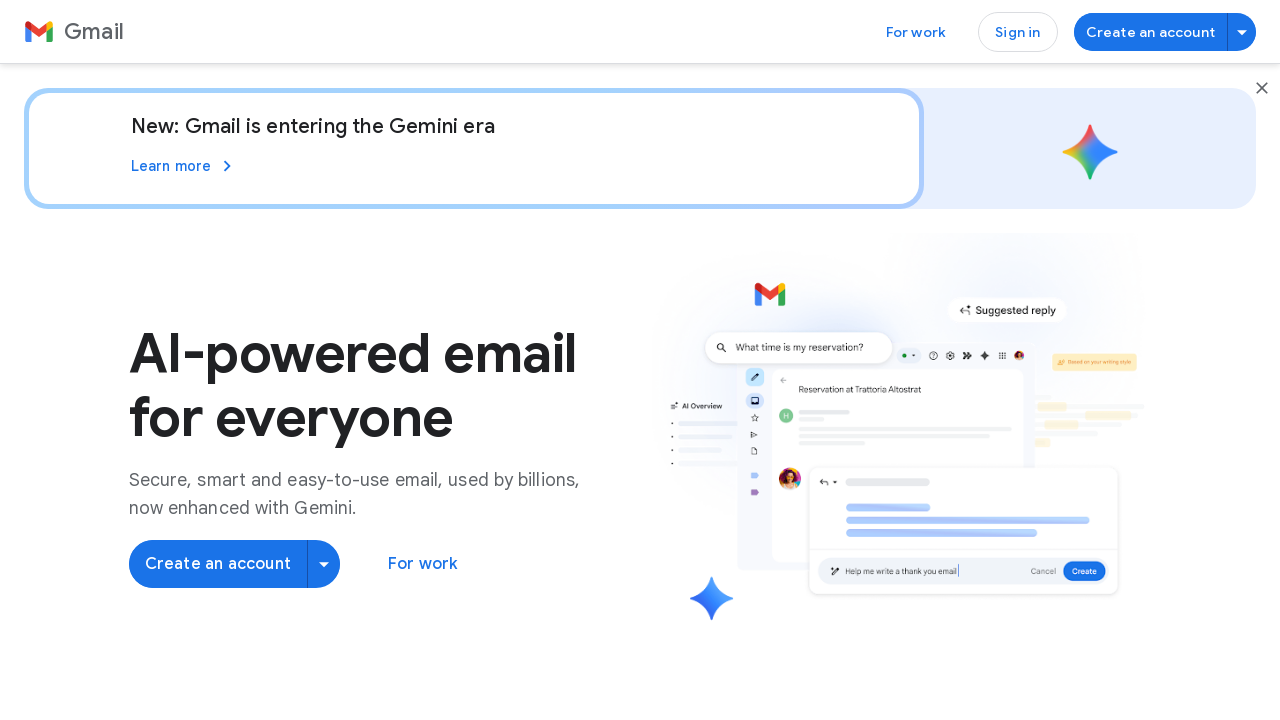

Clicked browser back button to return to Gmail page
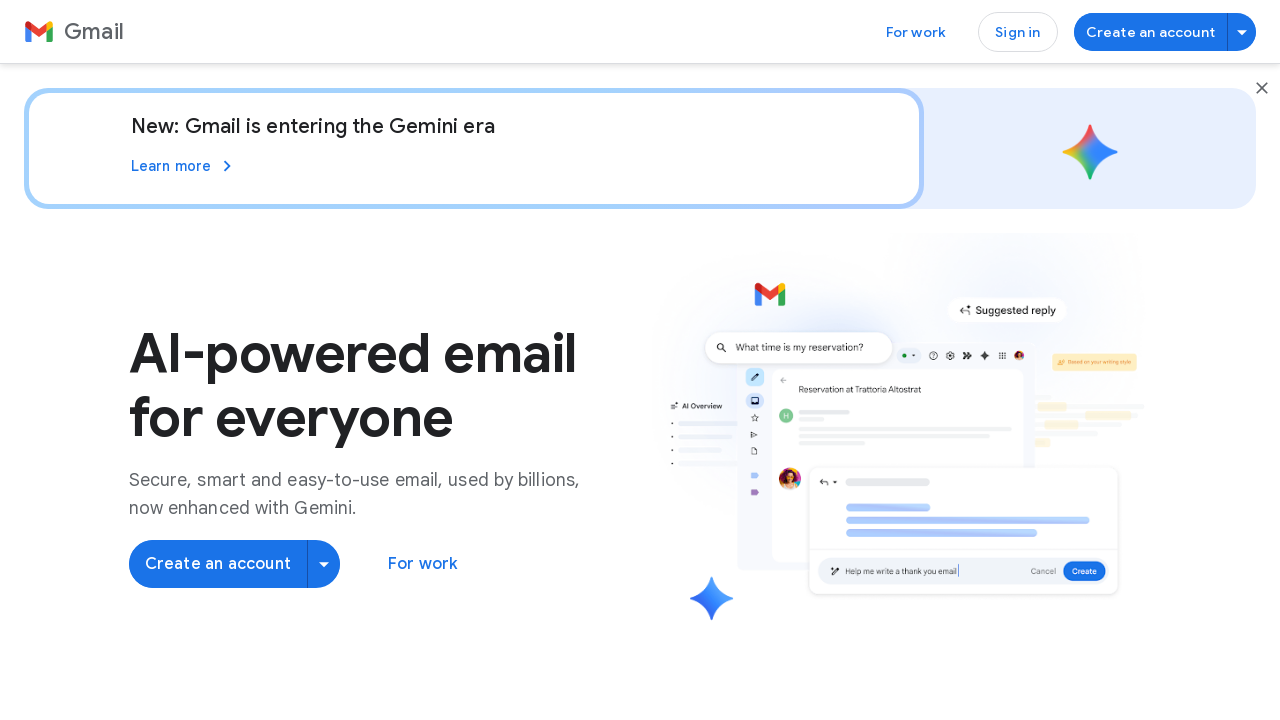

Clicked browser forward button to navigate to the link page again
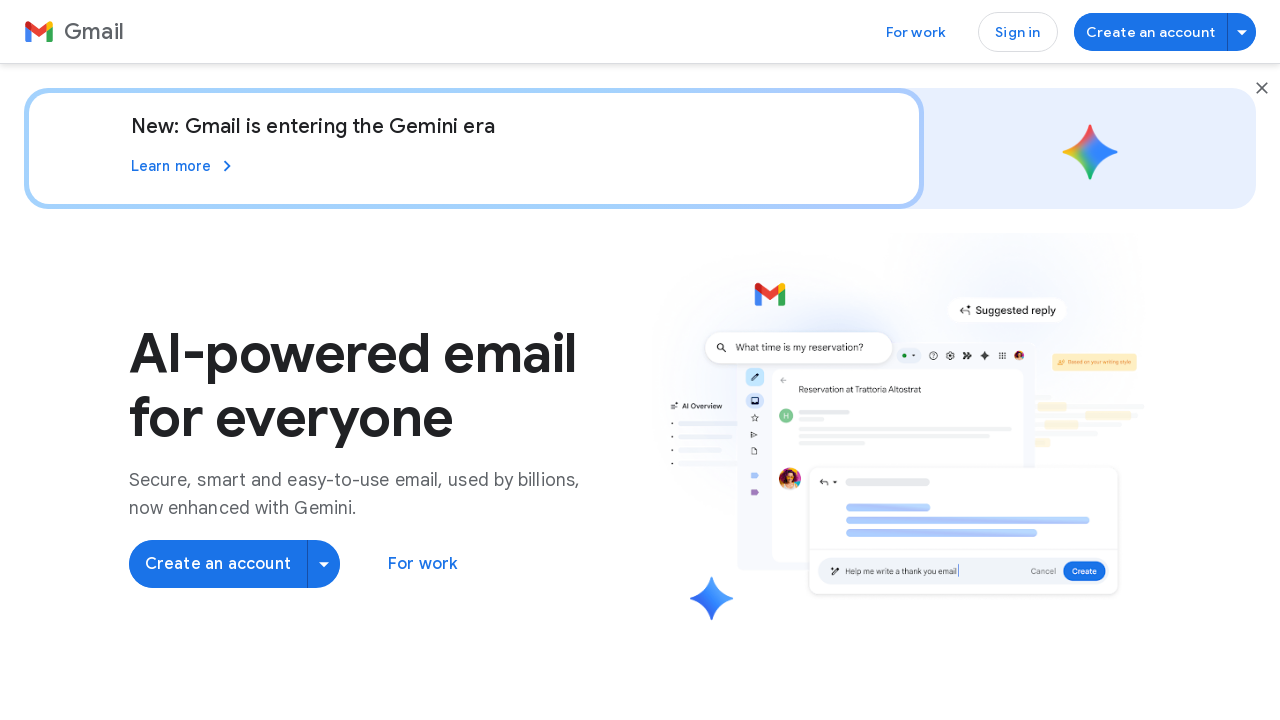

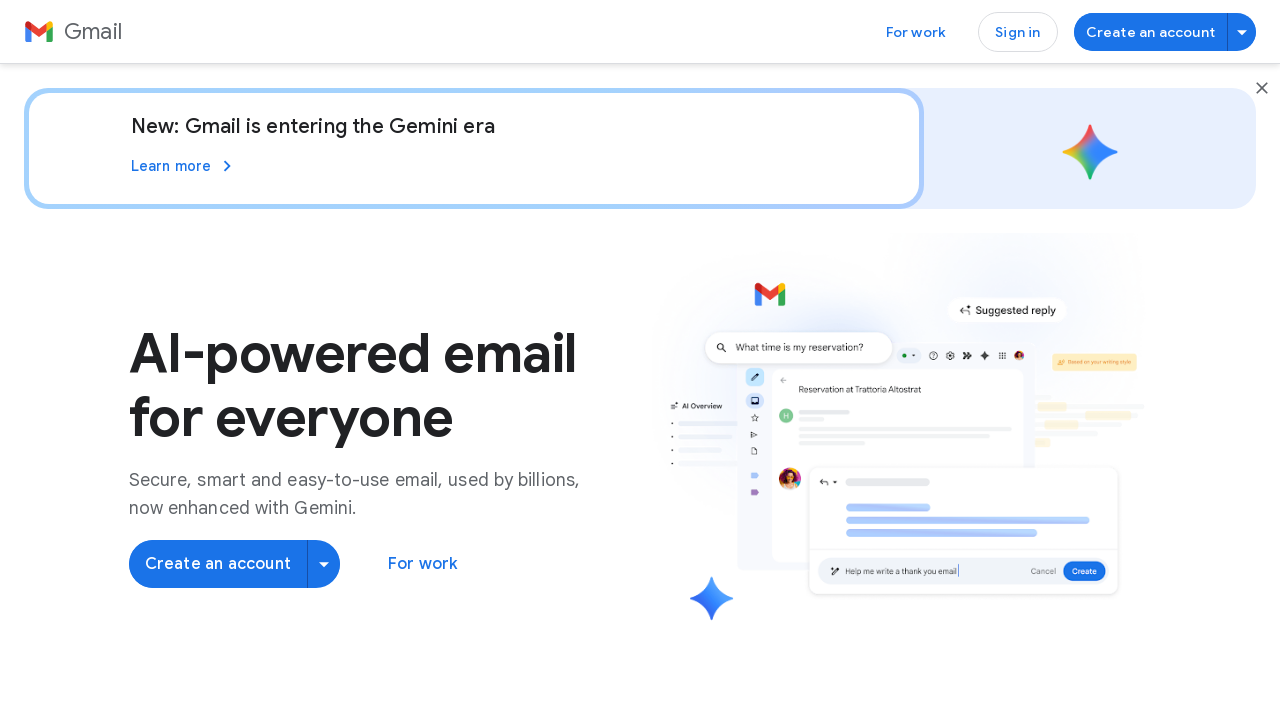